Tests right-click (context click) functionality by hovering over a user avatar image and performing a right-click action on it

Starting URL: https://the-internet.herokuapp.com/hovers

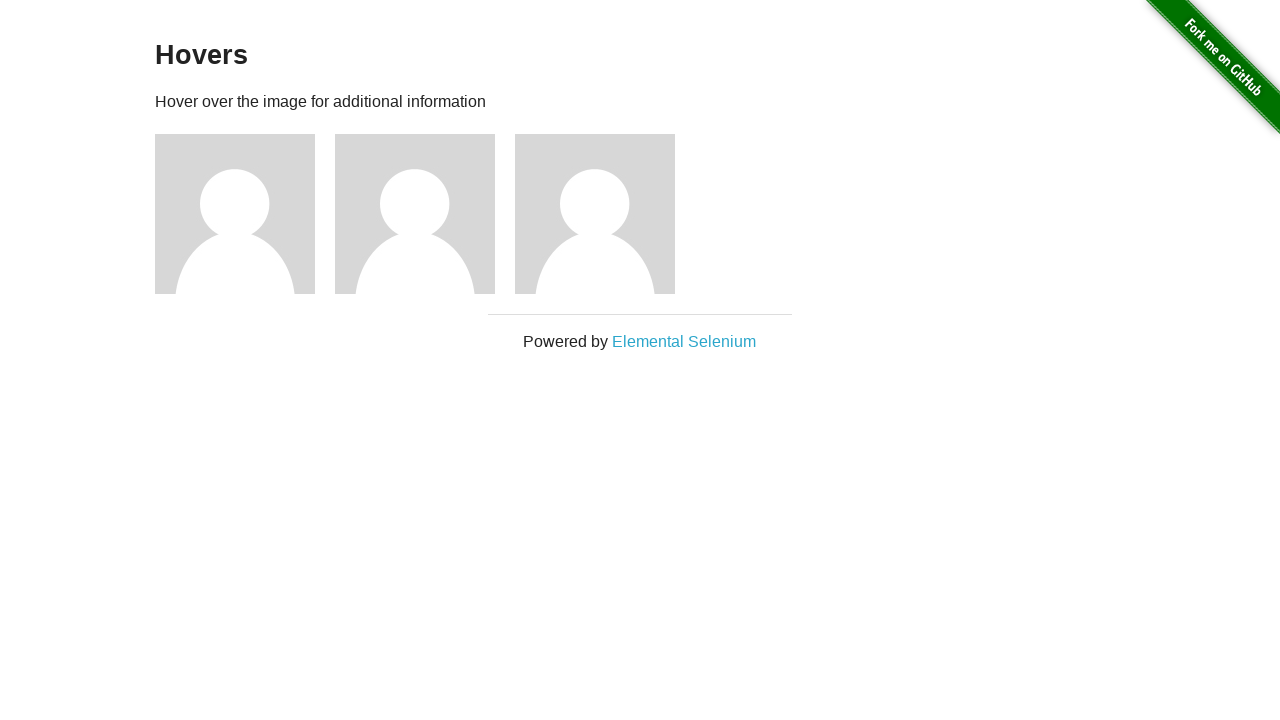

Located the first user avatar image element
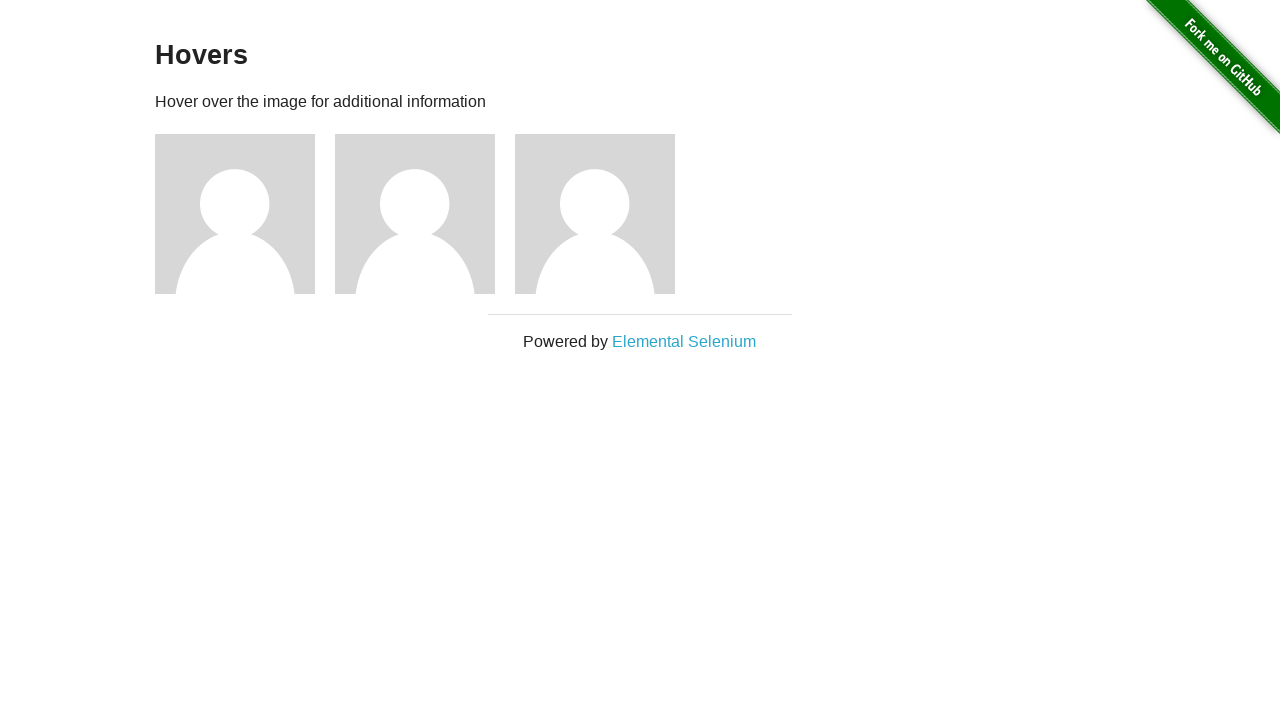

Hovered over the user avatar image at (235, 214) on xpath=//div[1]/img[@alt='User Avatar']
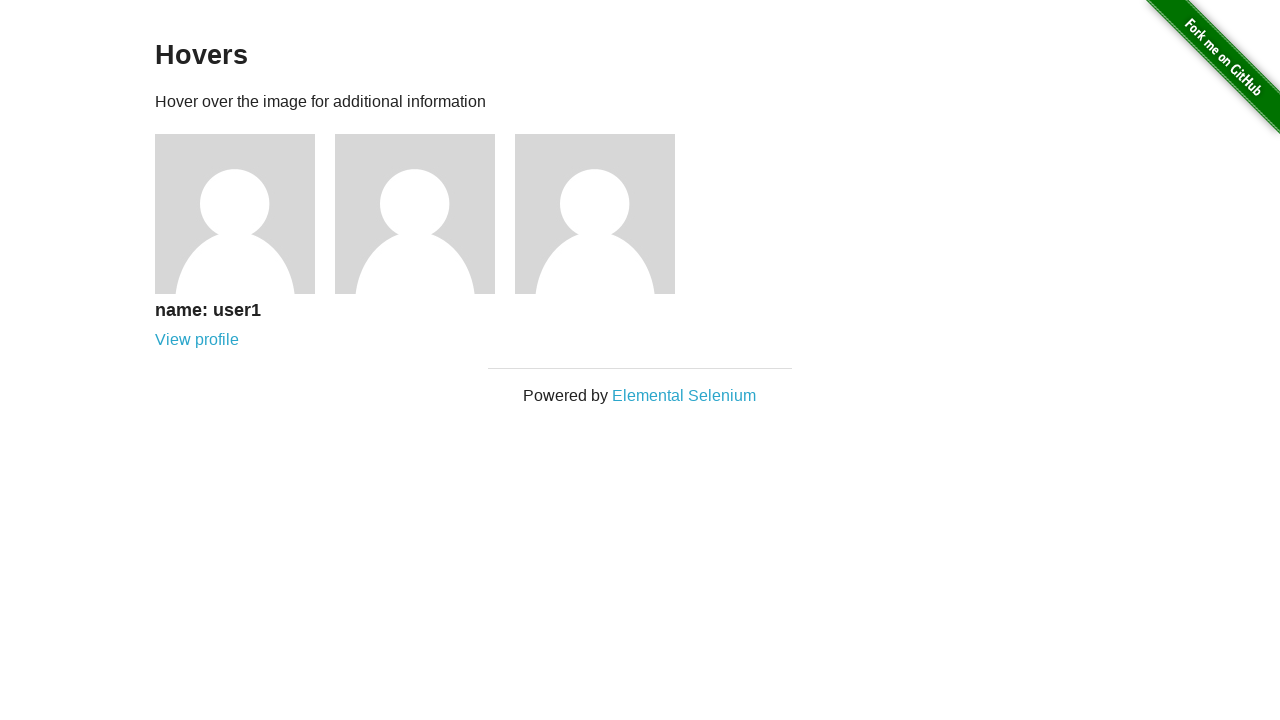

Performed right-click (context click) on the user avatar at (235, 214) on xpath=//div[1]/img[@alt='User Avatar']
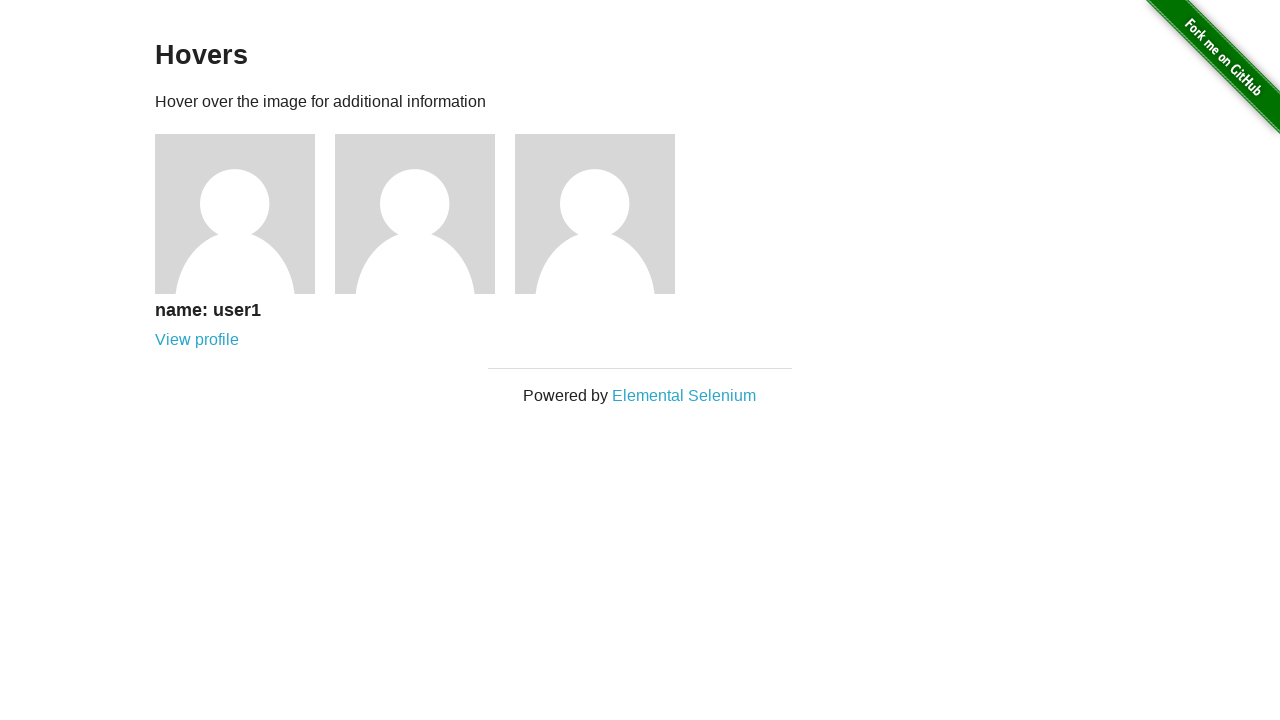

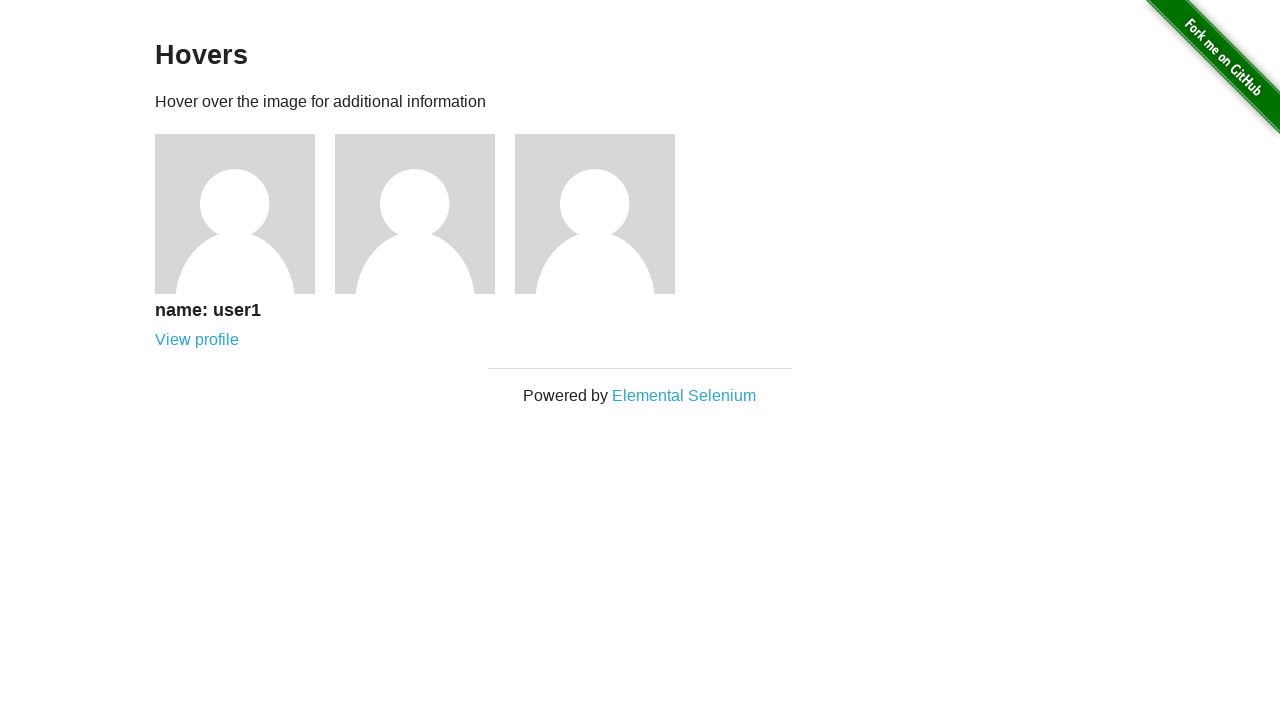